Tests the Redmine roadmap page by navigating to it, selecting tracker filters, toggling the subprojects checkbox, applying filters, and verifying the task list is displayed.

Starting URL: https://www.redmine.org/

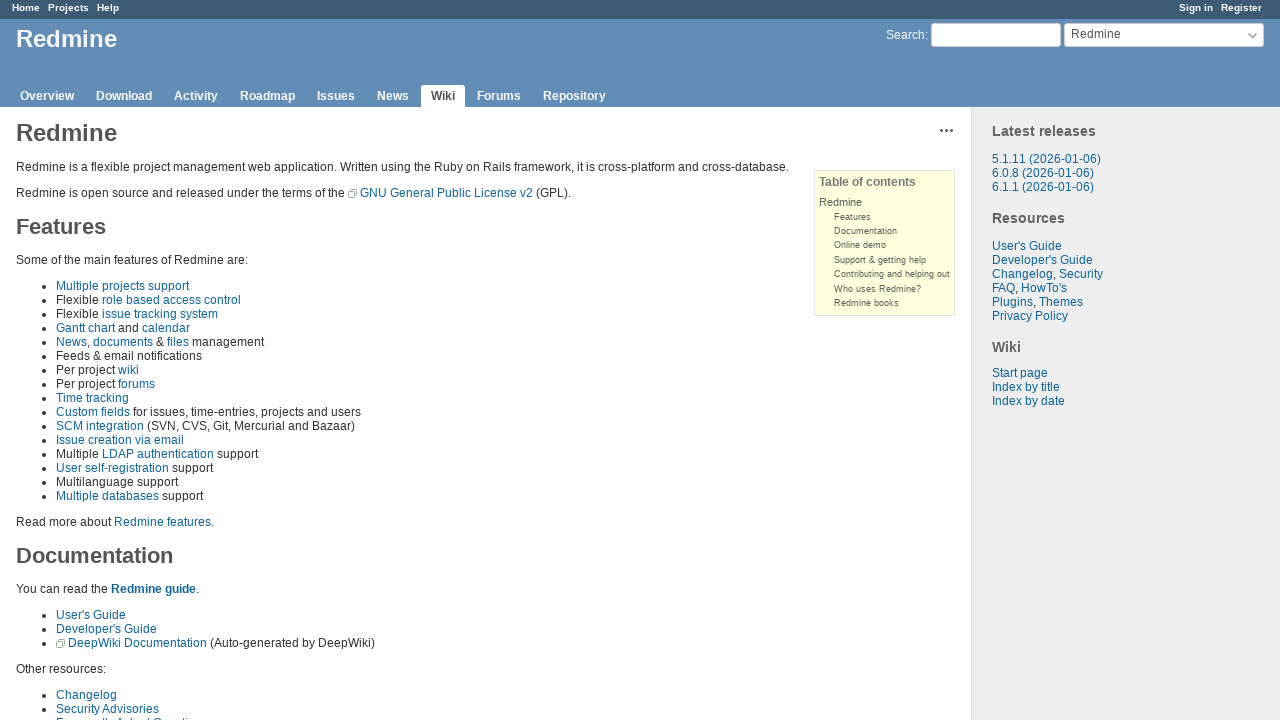

Clicked roadmap link in header at (268, 96) on #header [class="roadmap"]
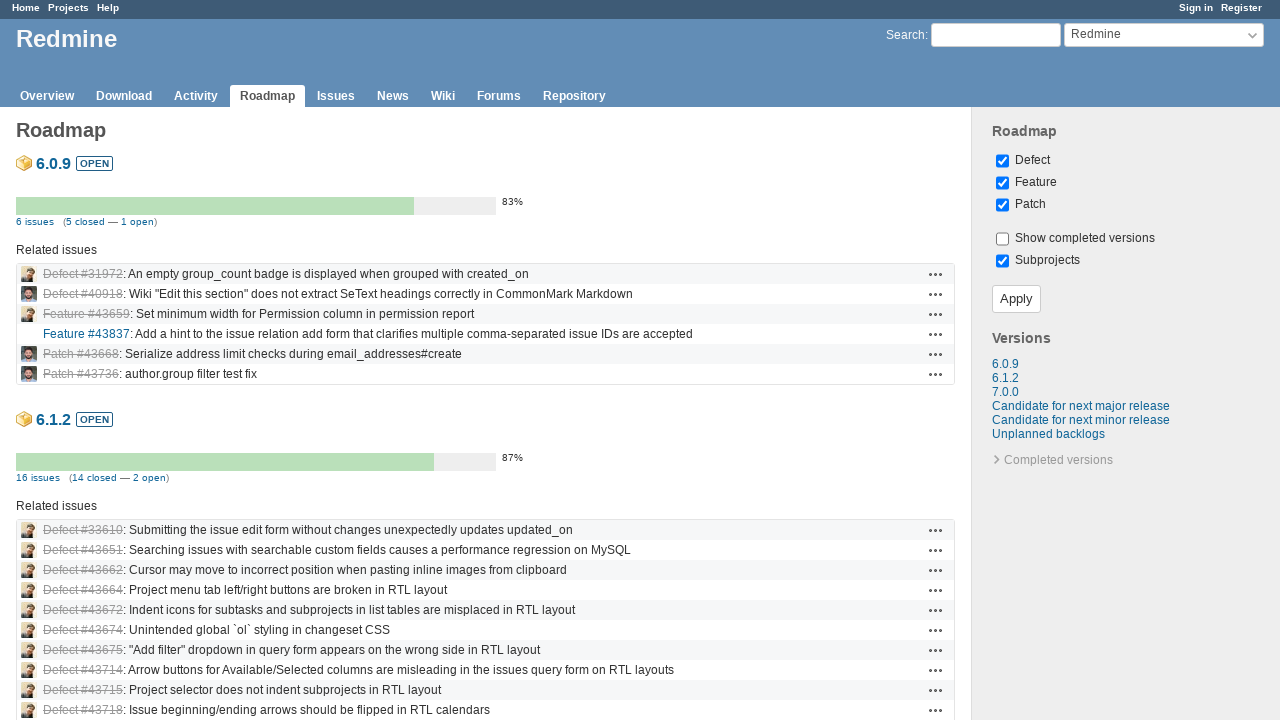

Roadmap page loaded successfully
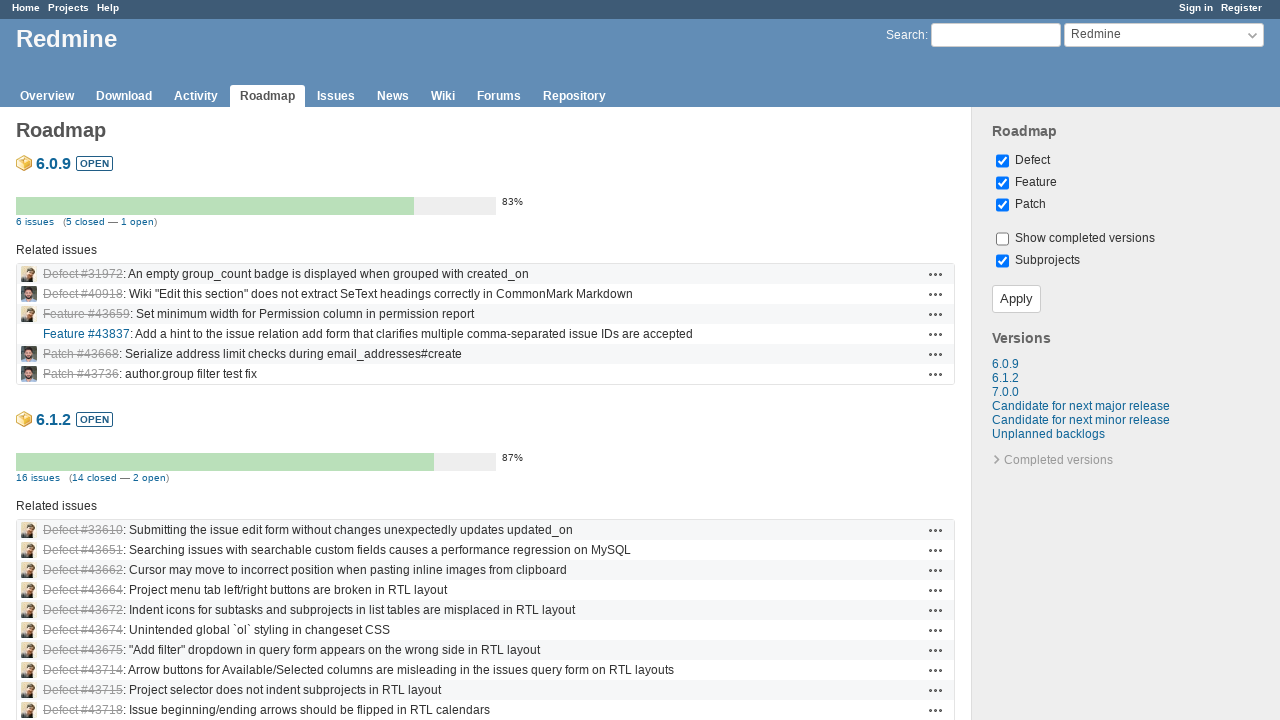

Clicked first tracker filter checkbox at (1002, 161) on [name*="tracker"] >> nth=0
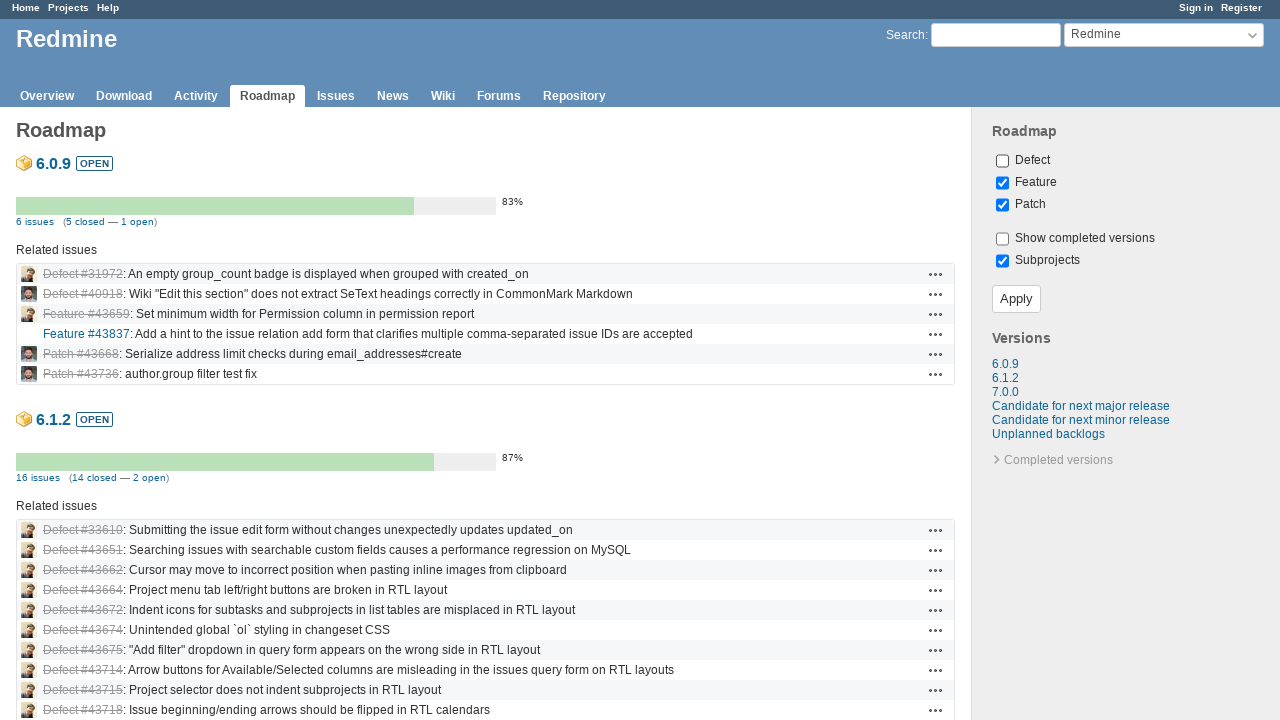

Selected tracker type with value 2 at (1002, 183) on input[value="2"]
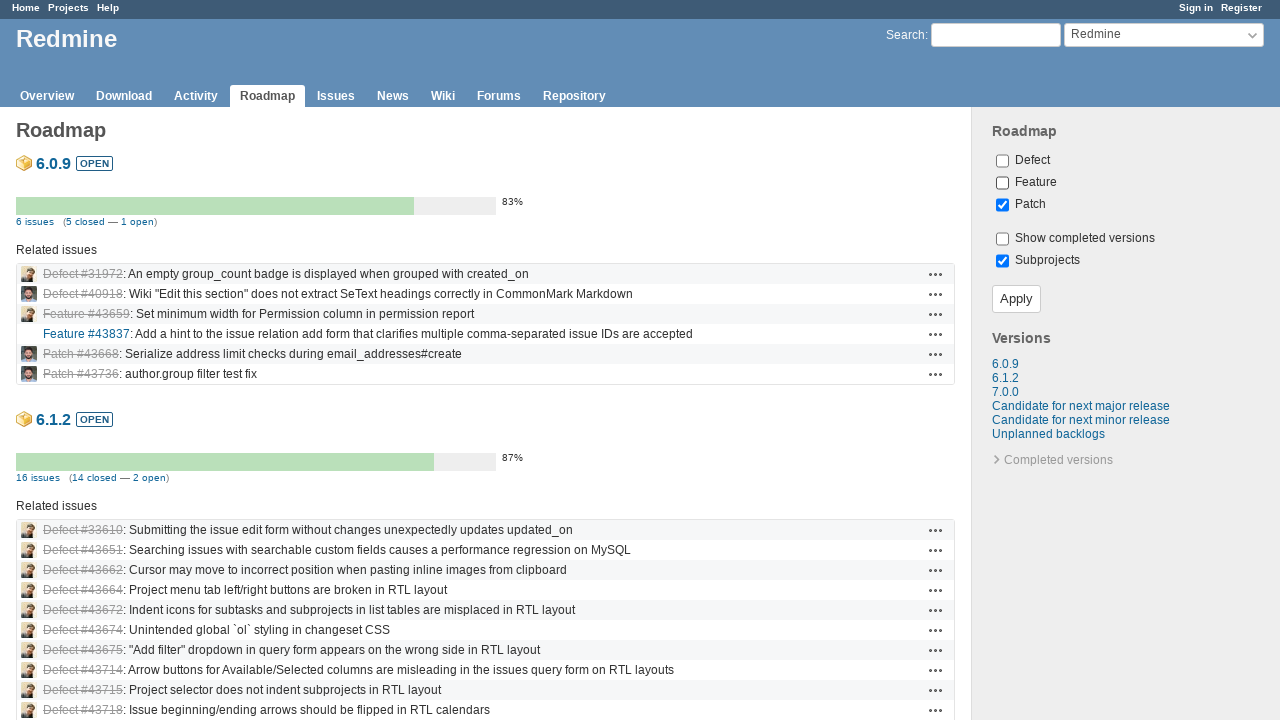

Toggled 'with subprojects' checkbox at (1002, 261) on #with_subprojects[type="checkbox"]
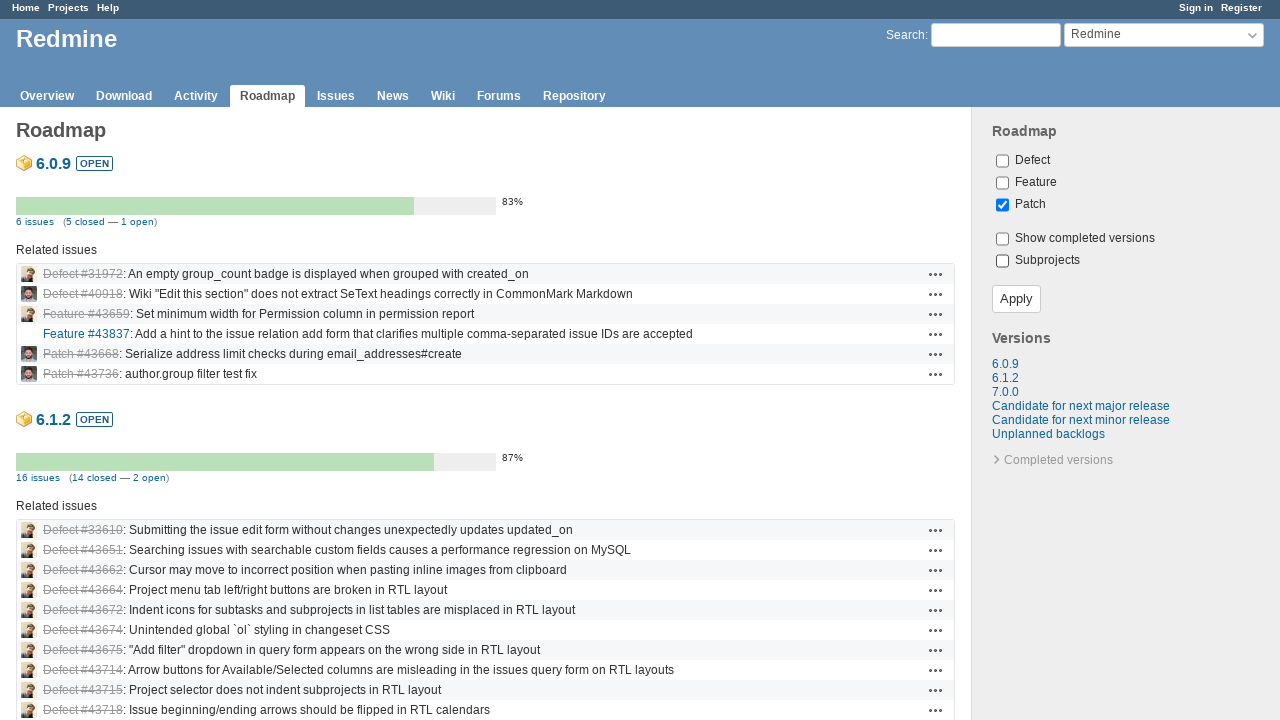

Clicked apply button to submit filters at (1016, 299) on [class="button-small"]
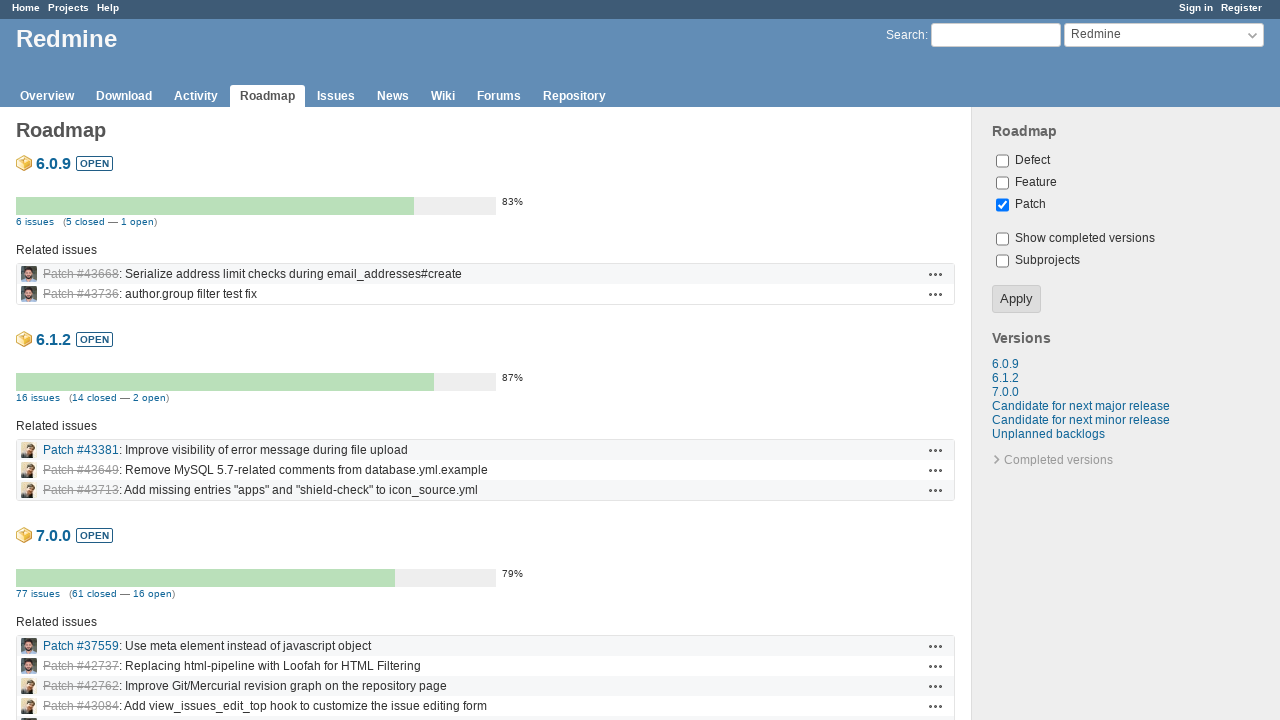

Task list loaded and is visible on the roadmap page
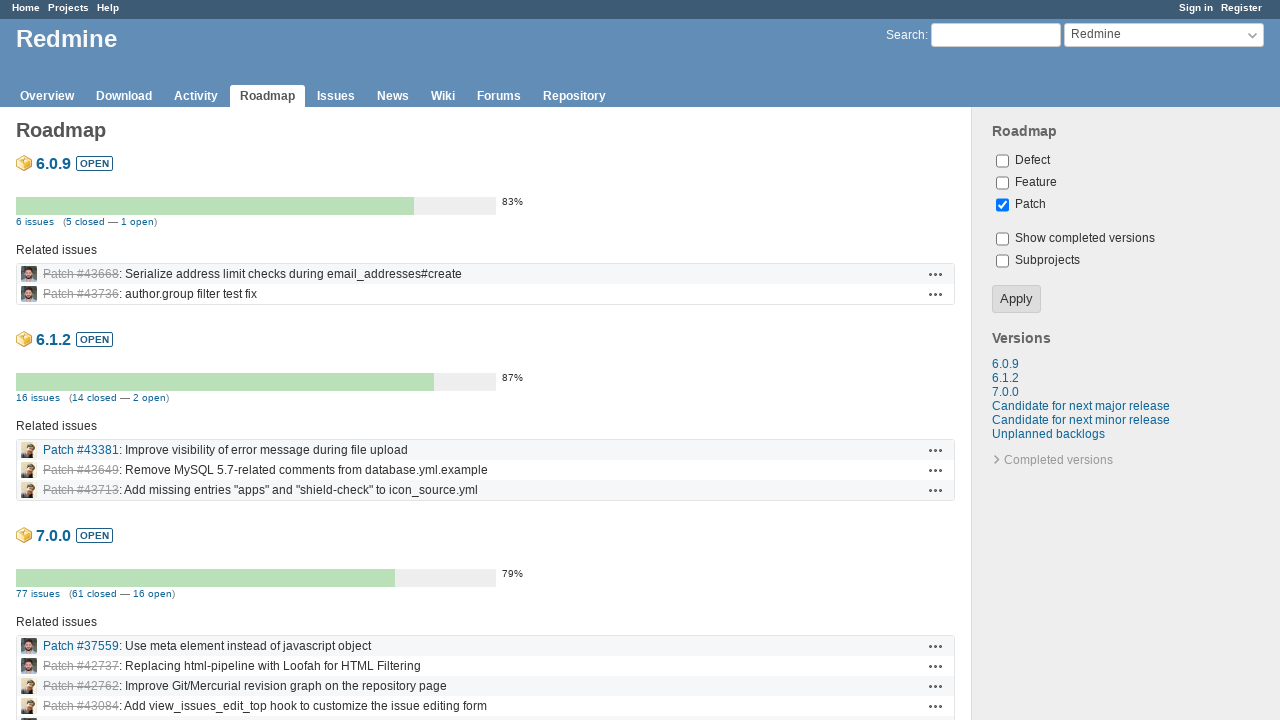

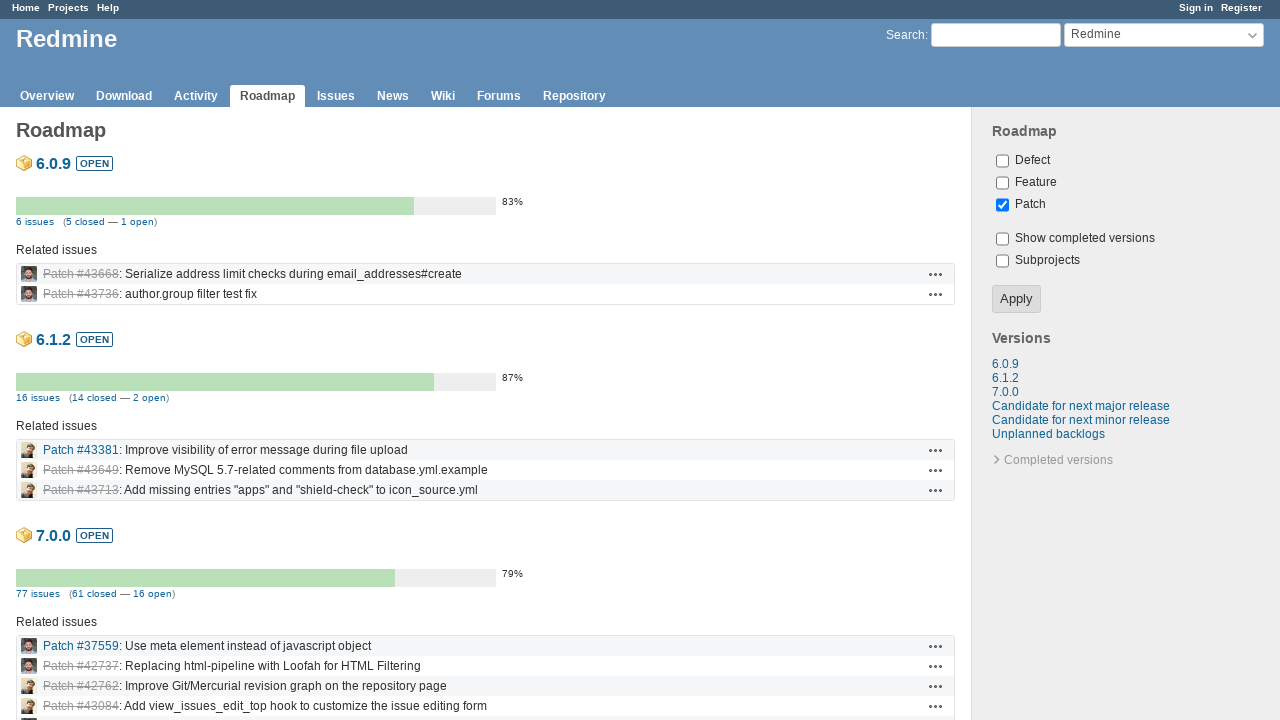